Tests form filling functionality by entering a first name into a form field, with intentional error handling demonstration

Starting URL: https://formy-project.herokuapp.com/form

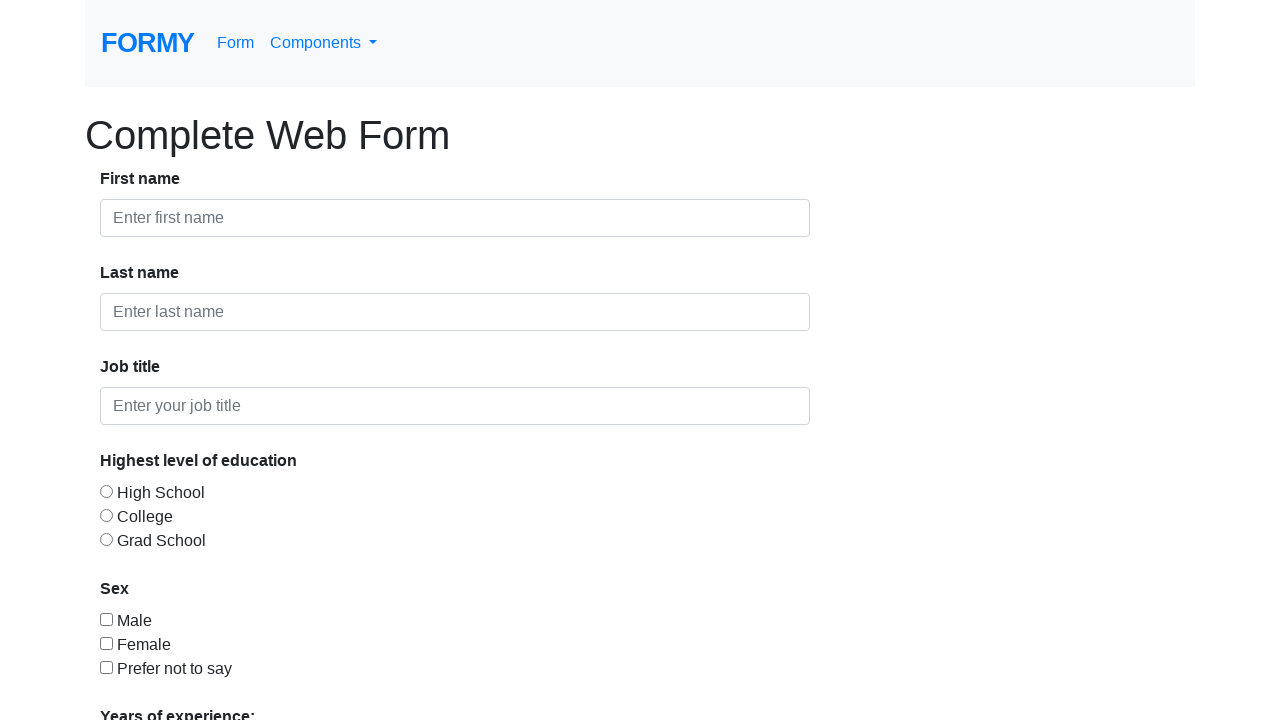

Filled first name field with 'Robert' on #first-name
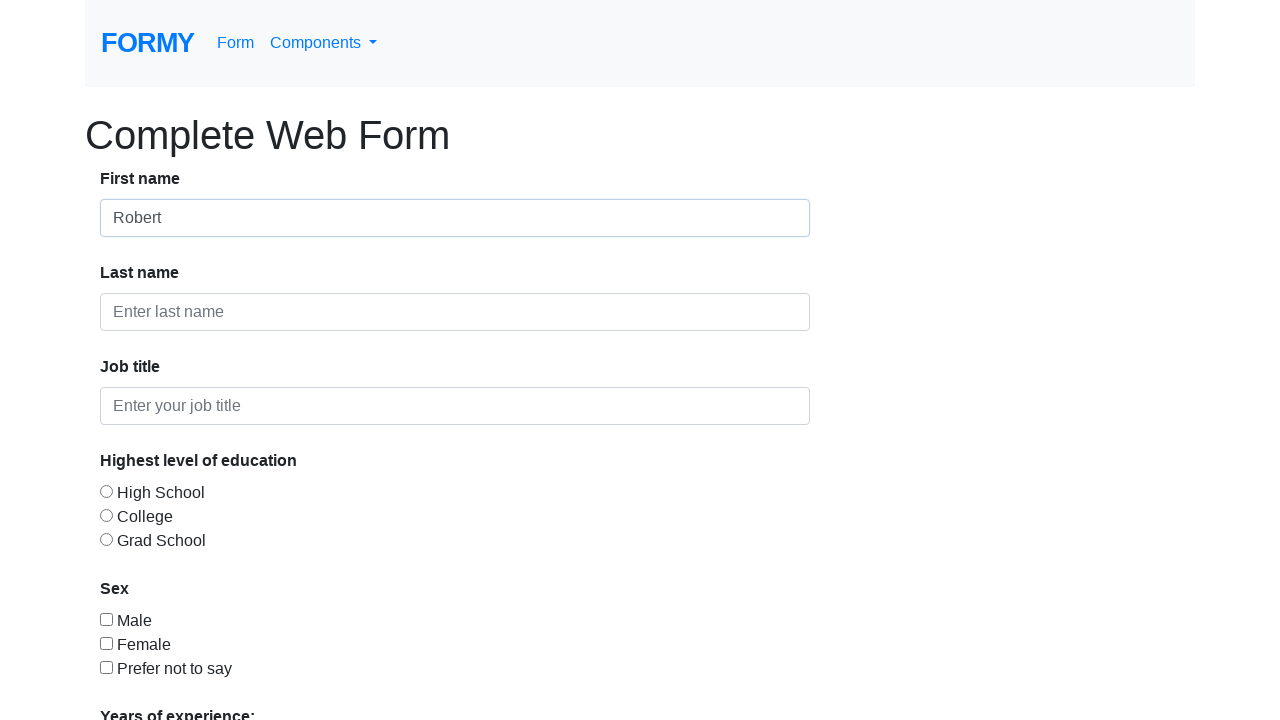

Attempted to fill non-existent element with ID '2311313', caught exception as expected on #2311313
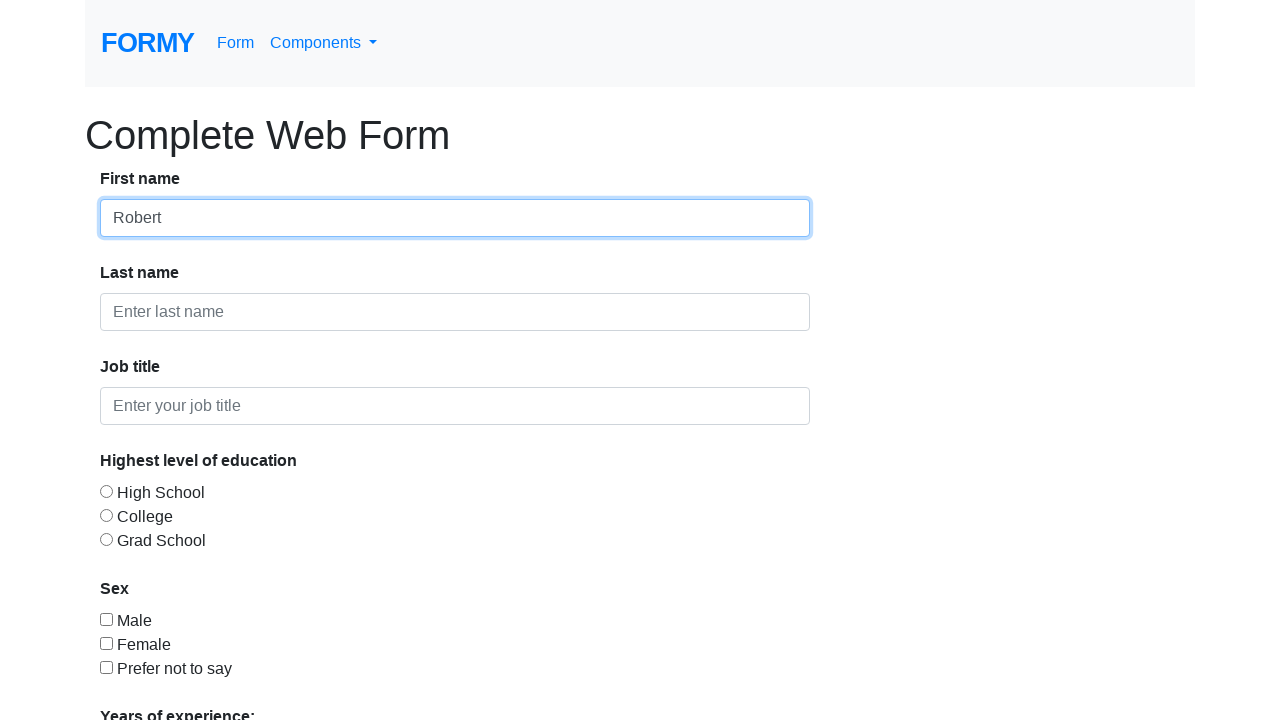

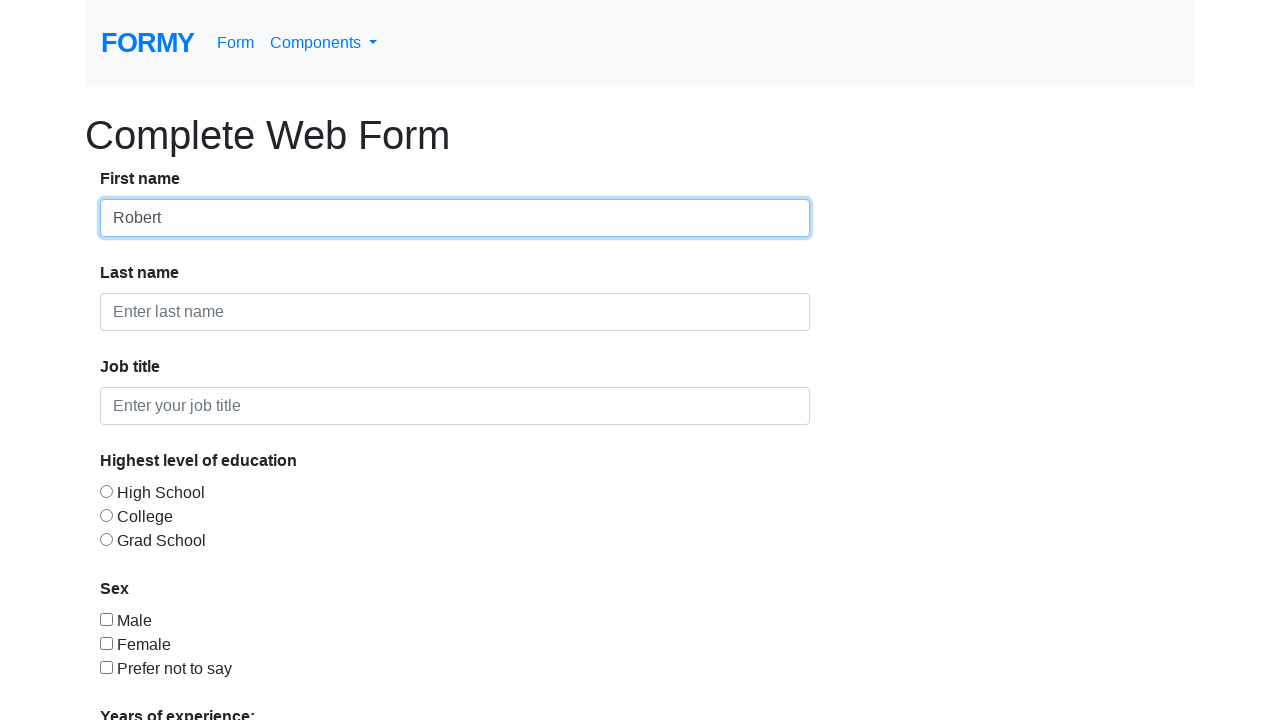